Navigates to the Selenium downloads page and maximizes the browser window to verify the page loads correctly

Starting URL: https://www.selenium.dev/downloads/

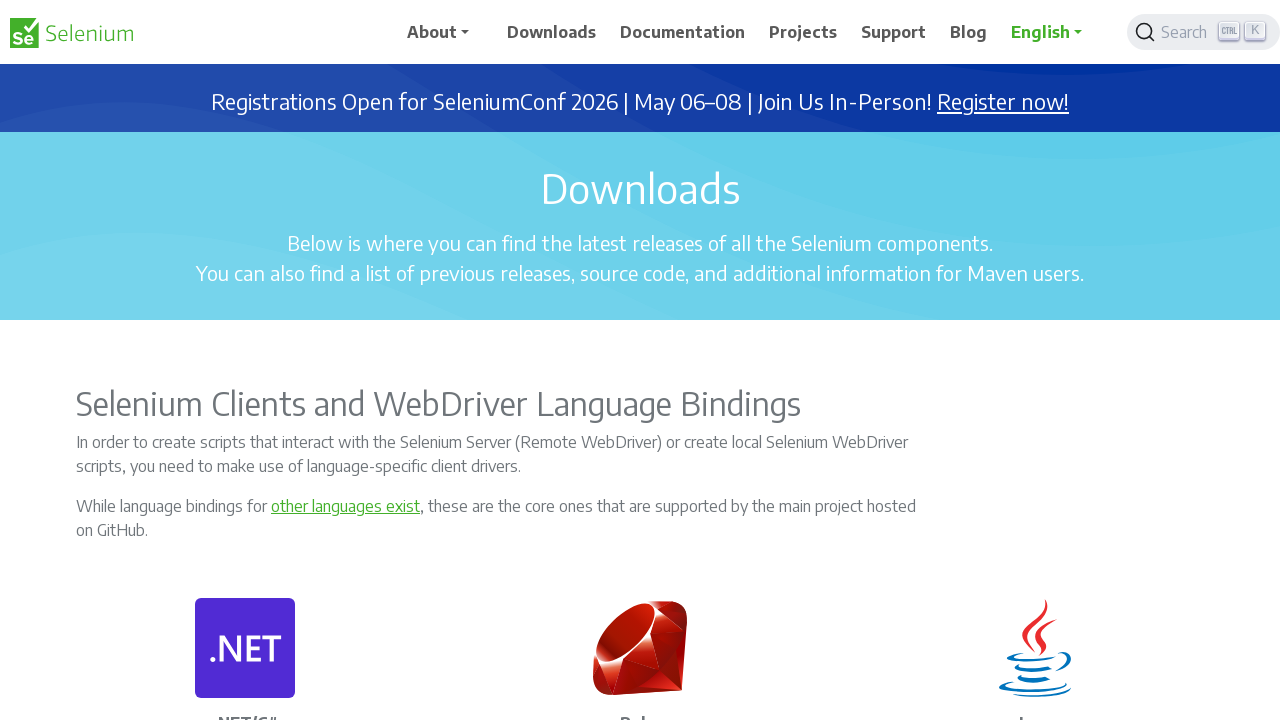

Navigated to Selenium downloads page
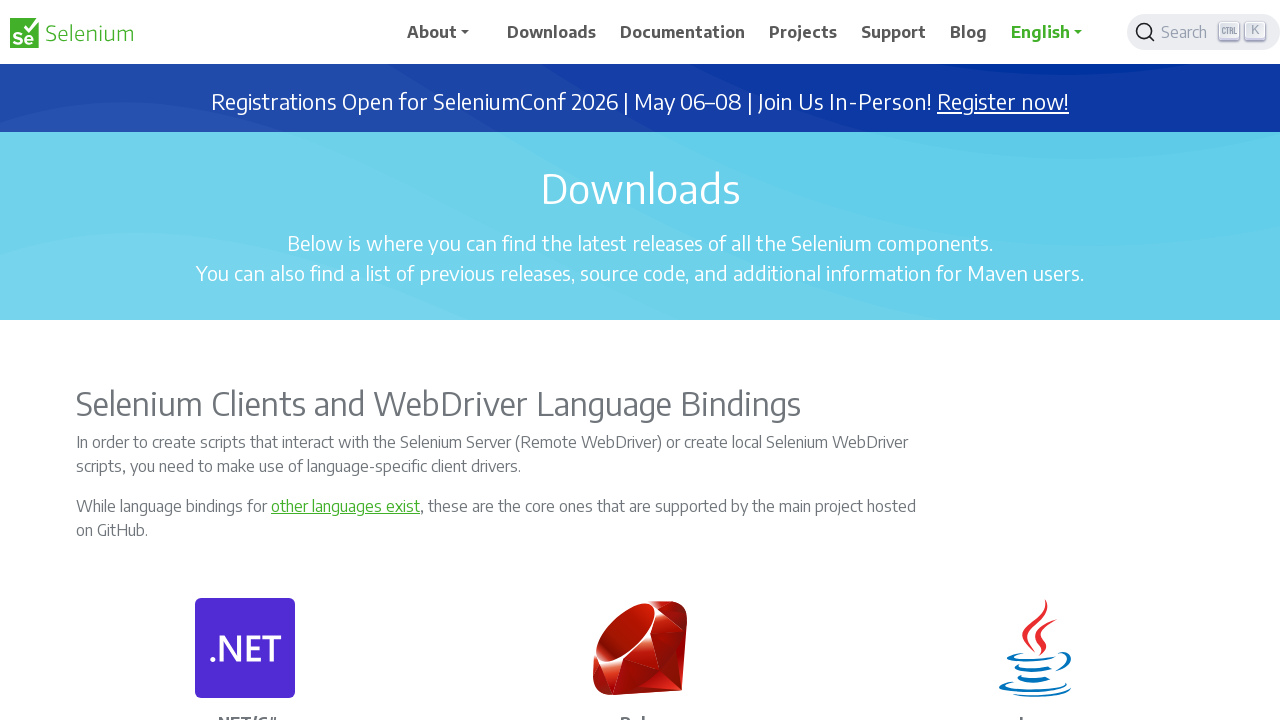

Set viewport size to 1920x1080 to maximize browser window
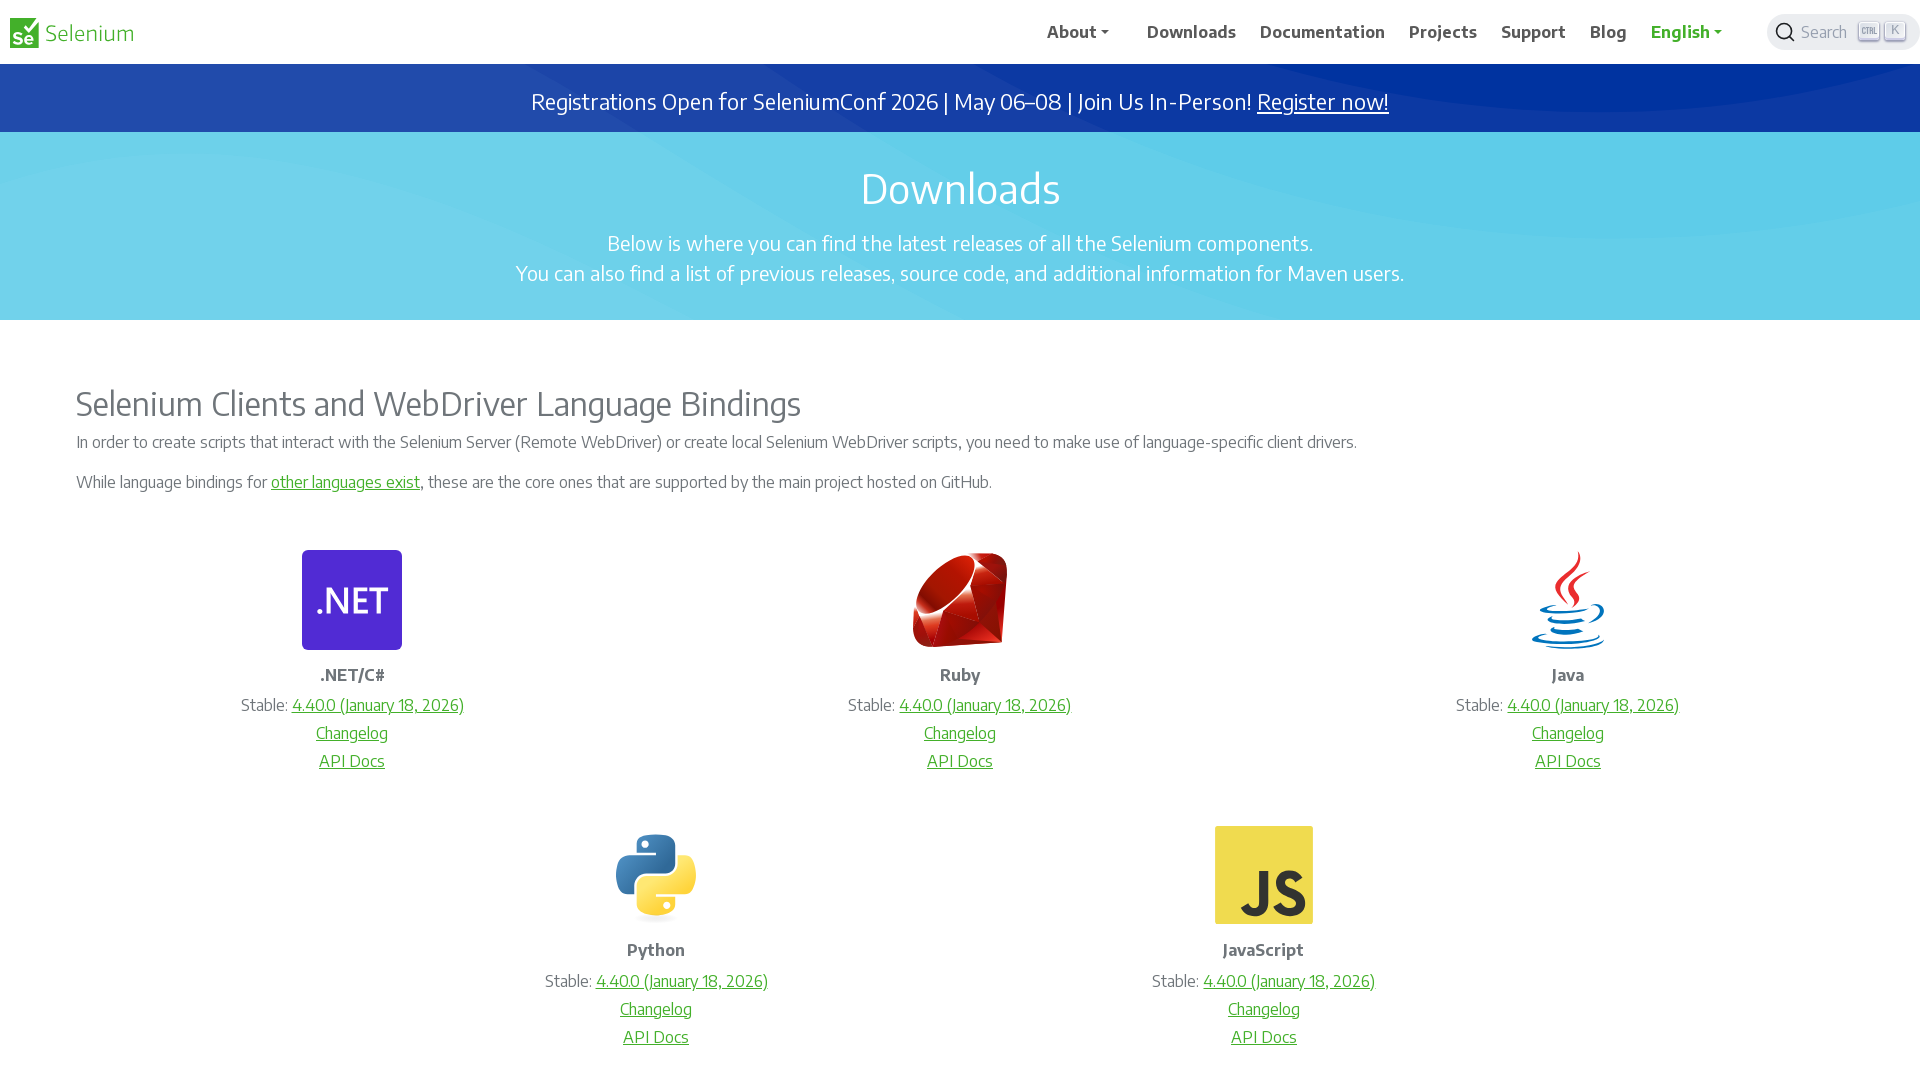

Page fully loaded with network idle state
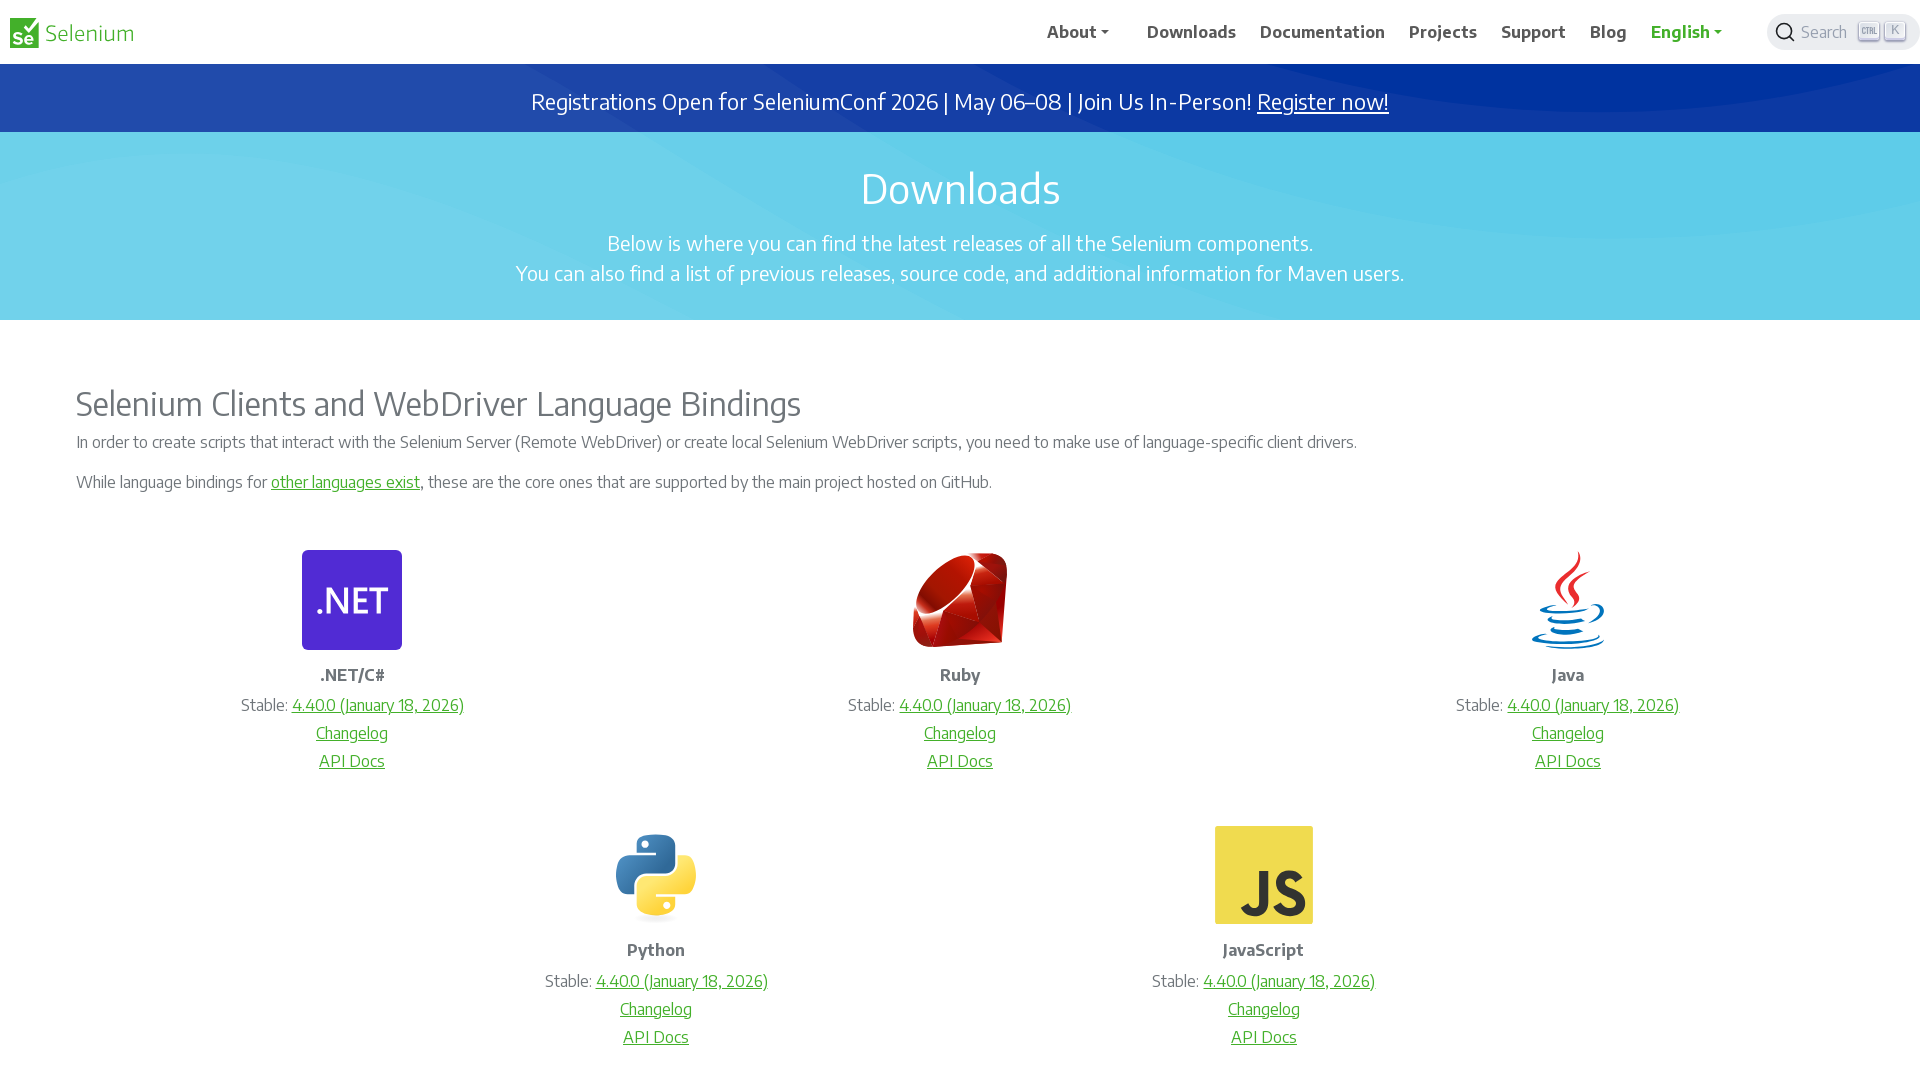

Verified page content loaded by confirming body element exists
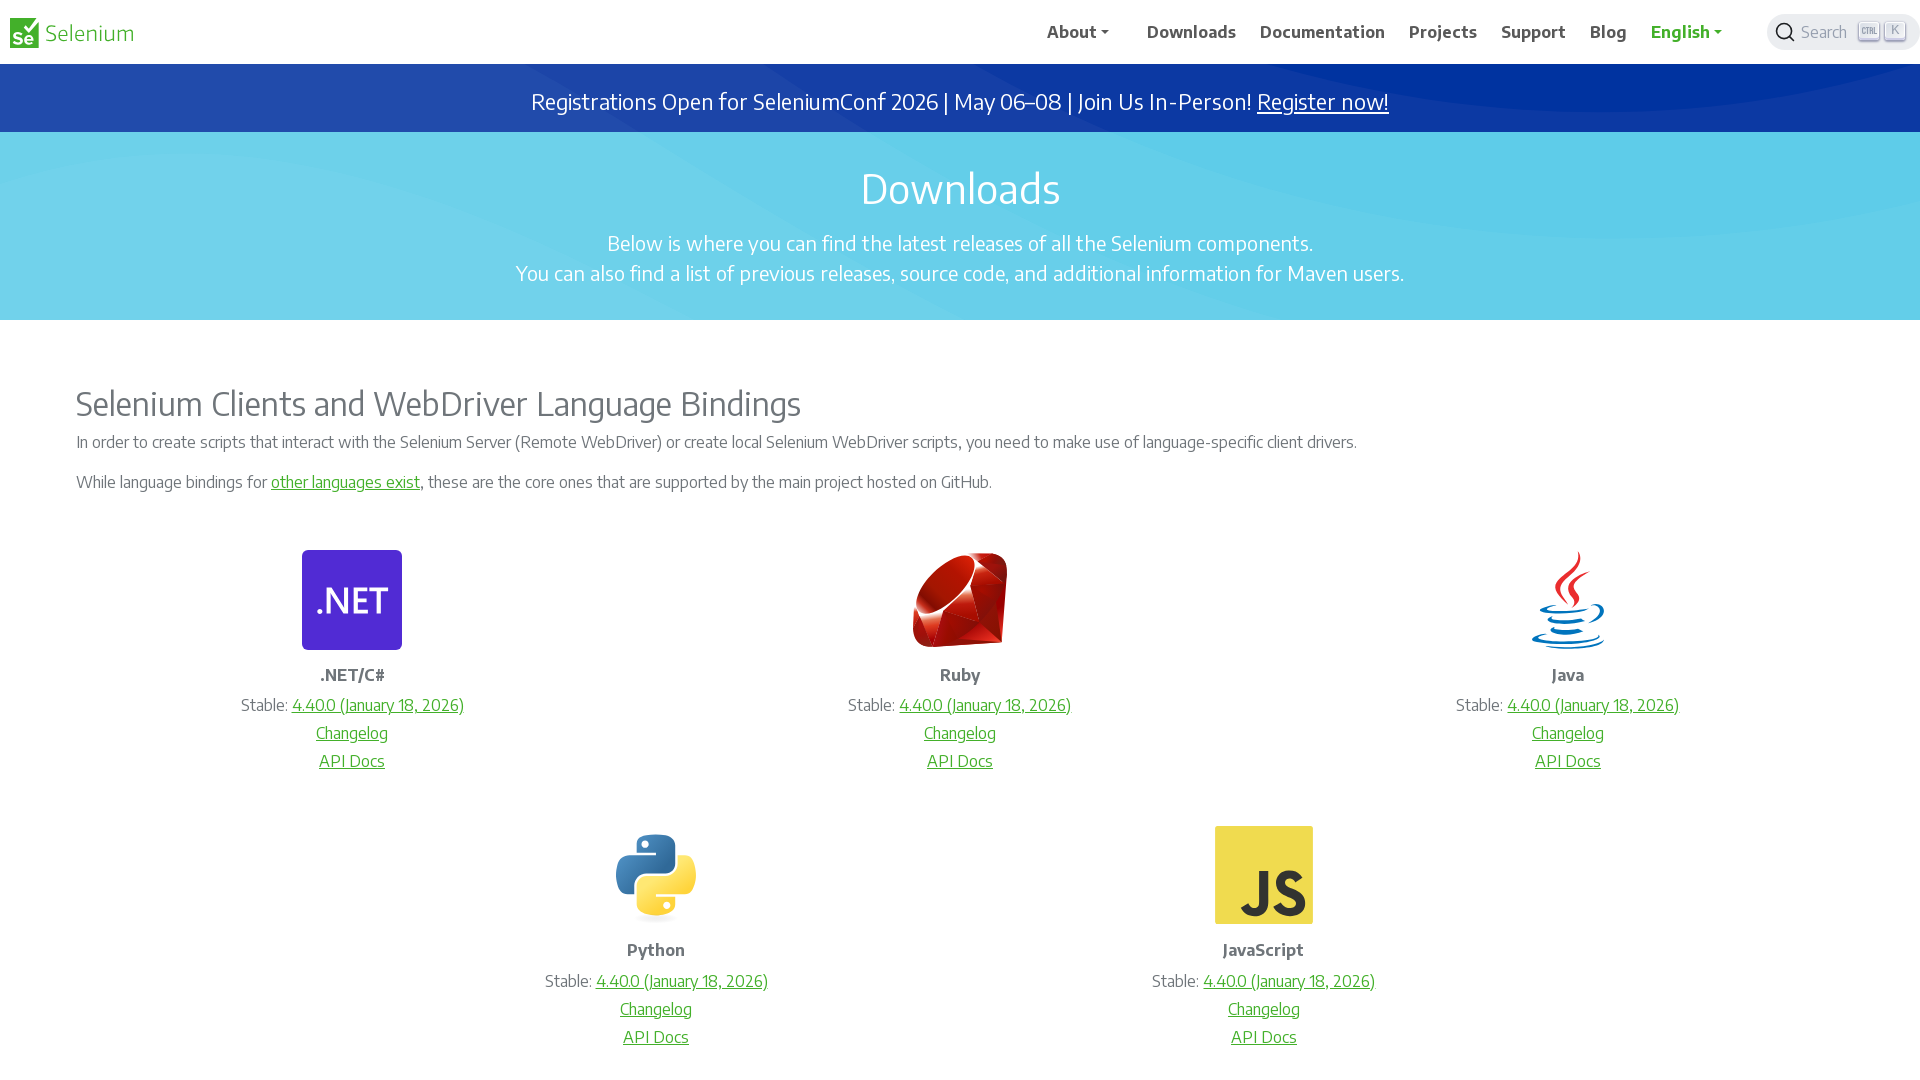

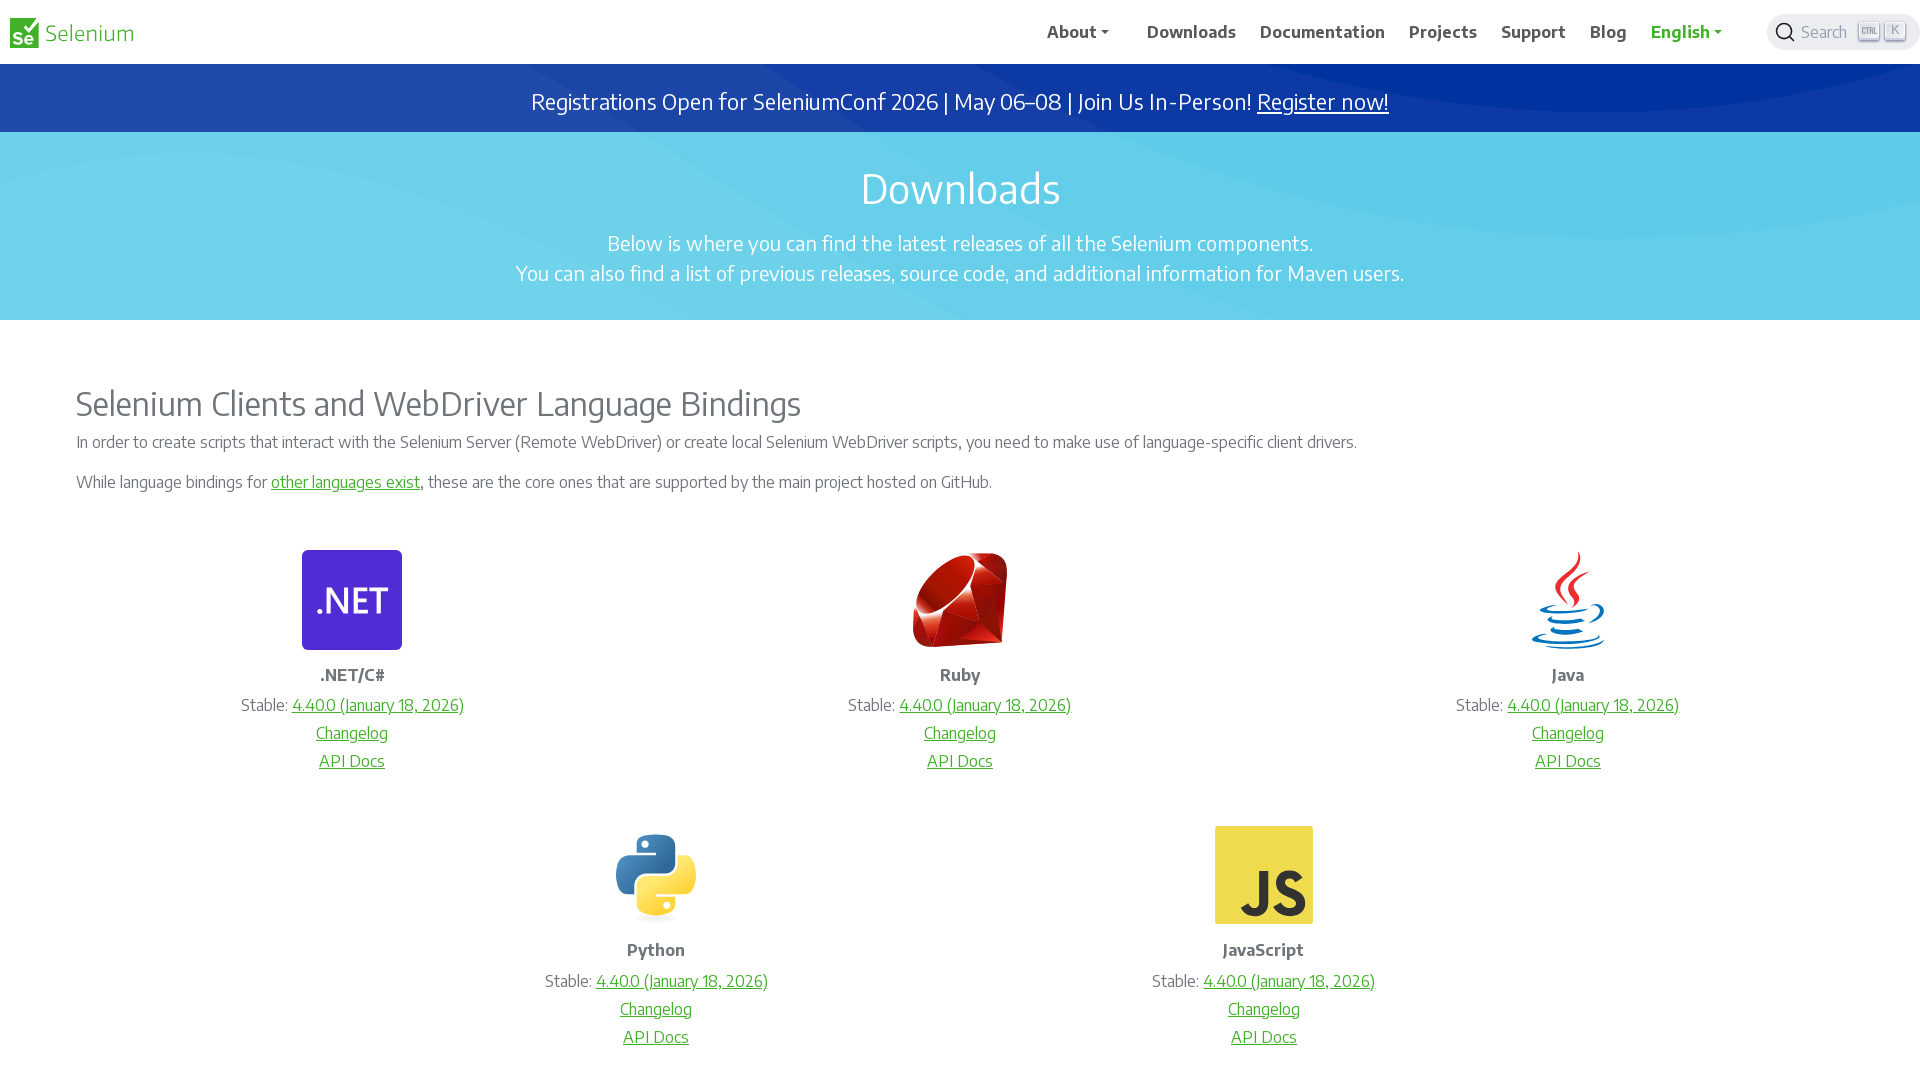